Navigates to a test homepage and verifies the page loads by checking for the presence of an h1 element and retrieving page information.

Starting URL: https://kristinek.github.io/site/

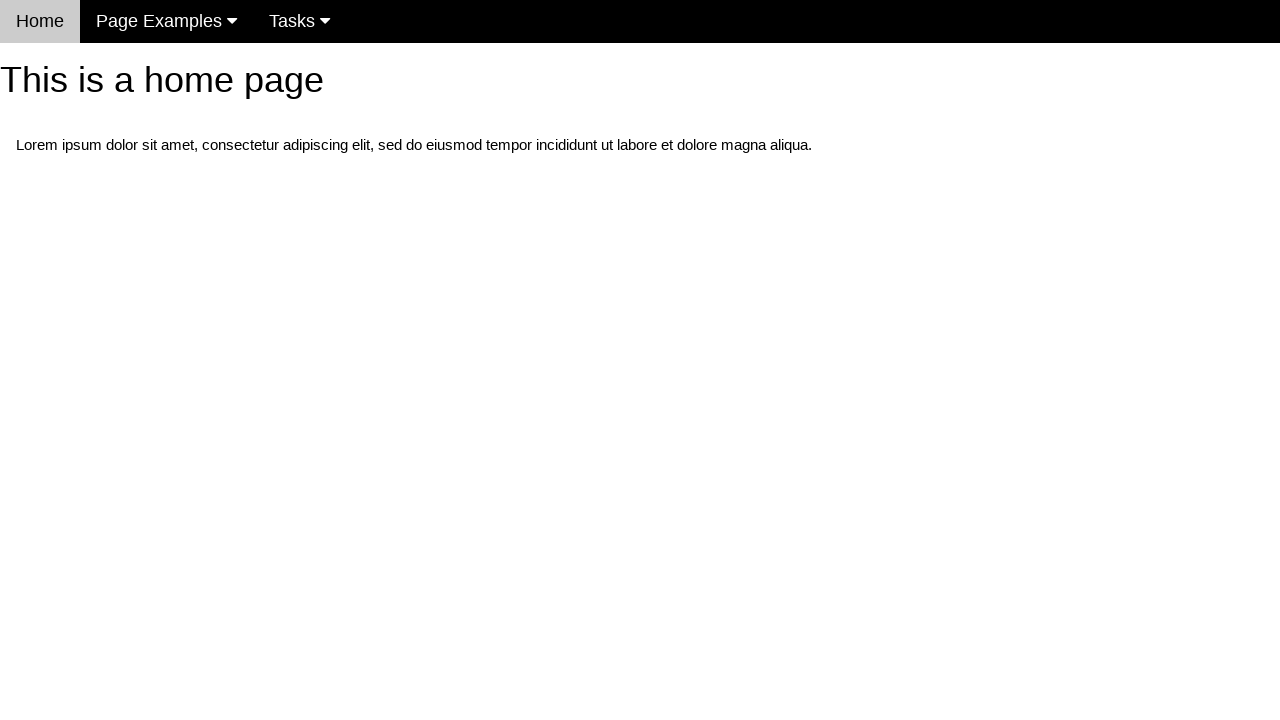

Navigated to test homepage at https://kristinek.github.io/site/
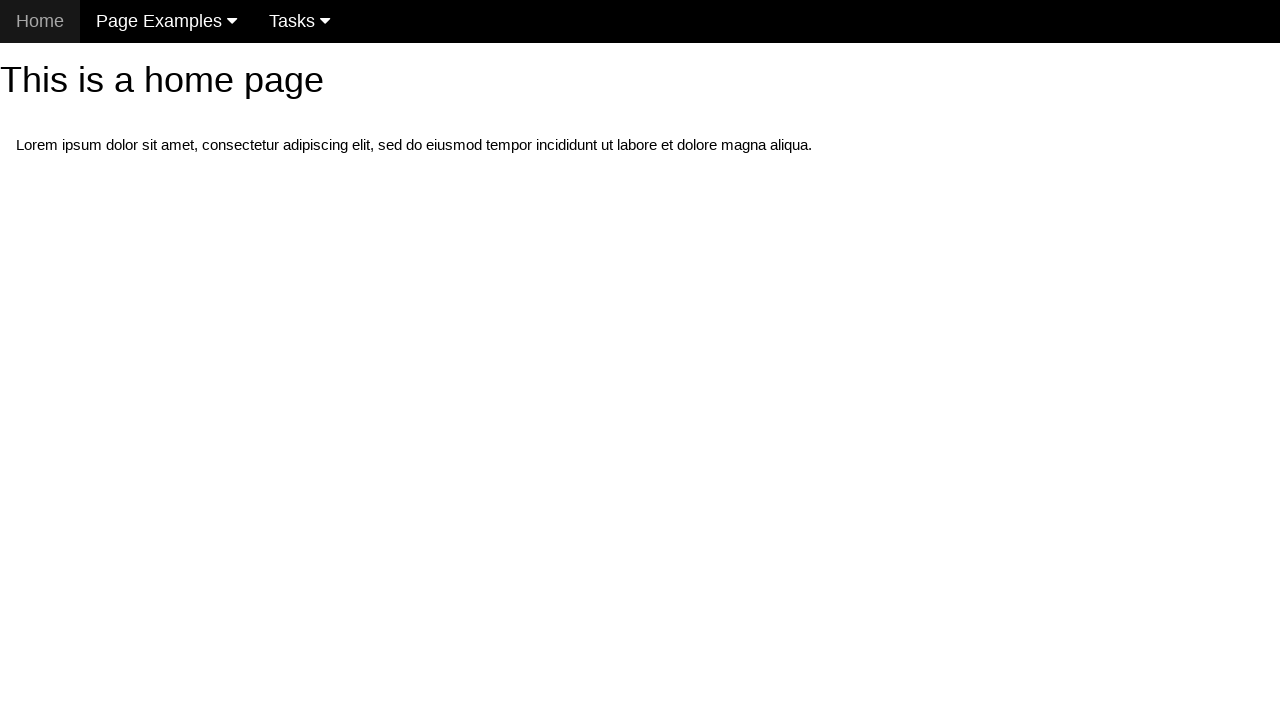

Waited for h1 element to be present and visible
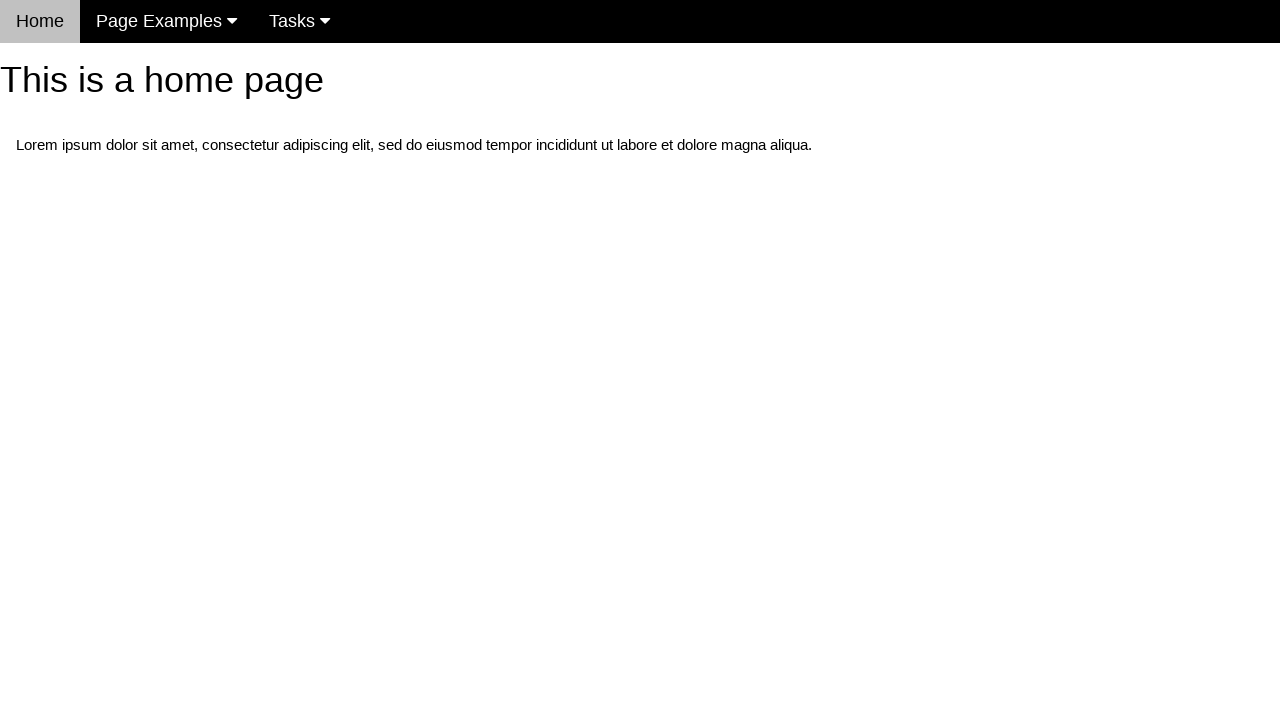

Retrieved h1 text content: 'This is a home page'
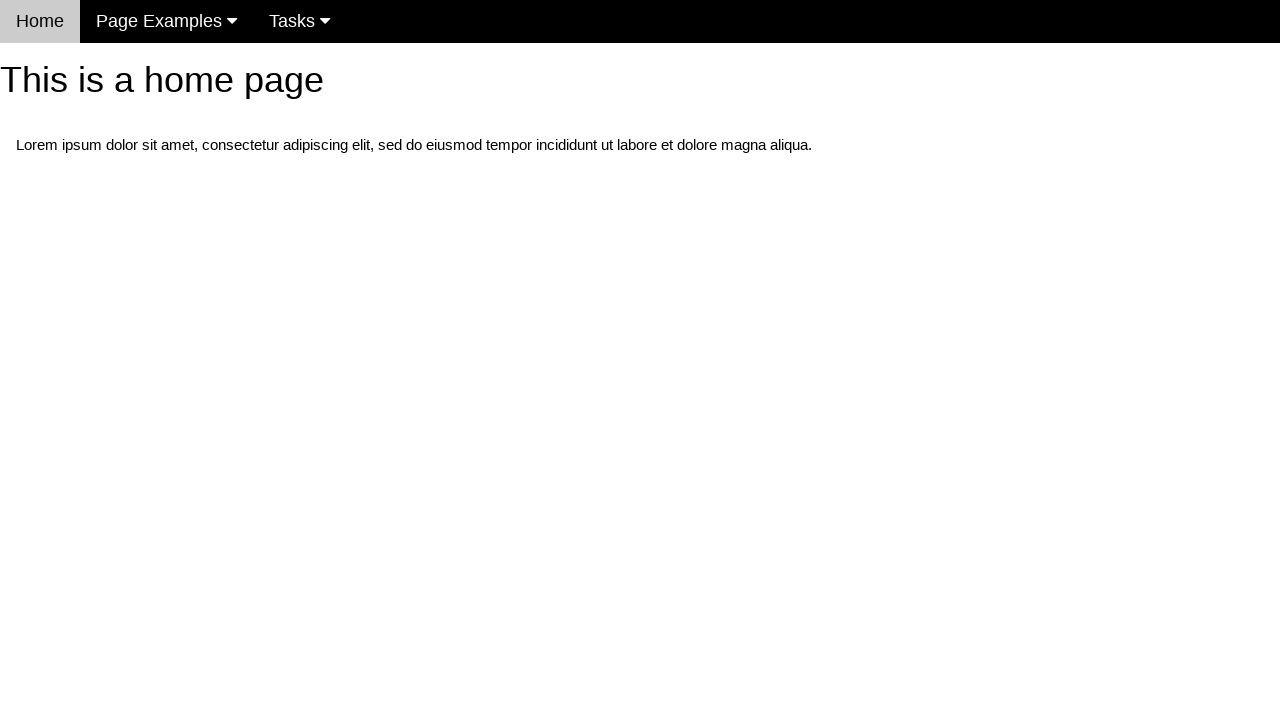

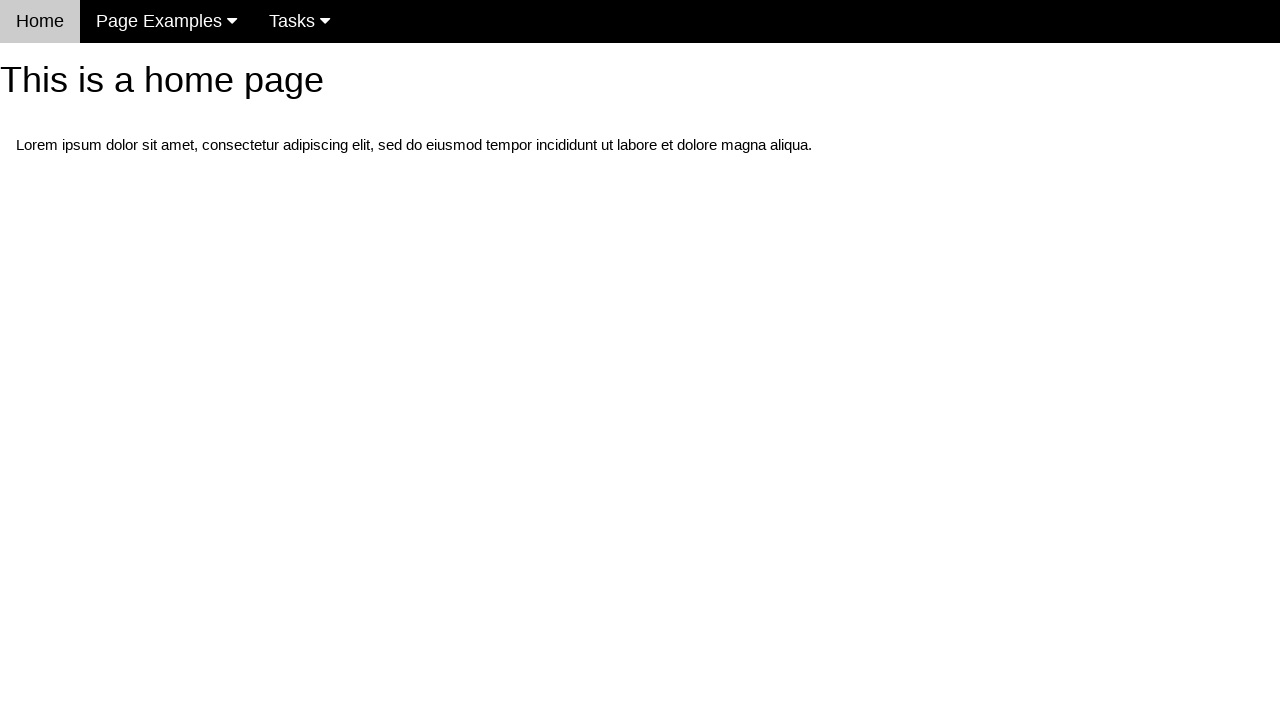